Tests adding five tasks to the todo list, marking all of them as complete, and then clearing all completed tasks.

Starting URL: https://www.techglobal-training.com/frontend/todo-list

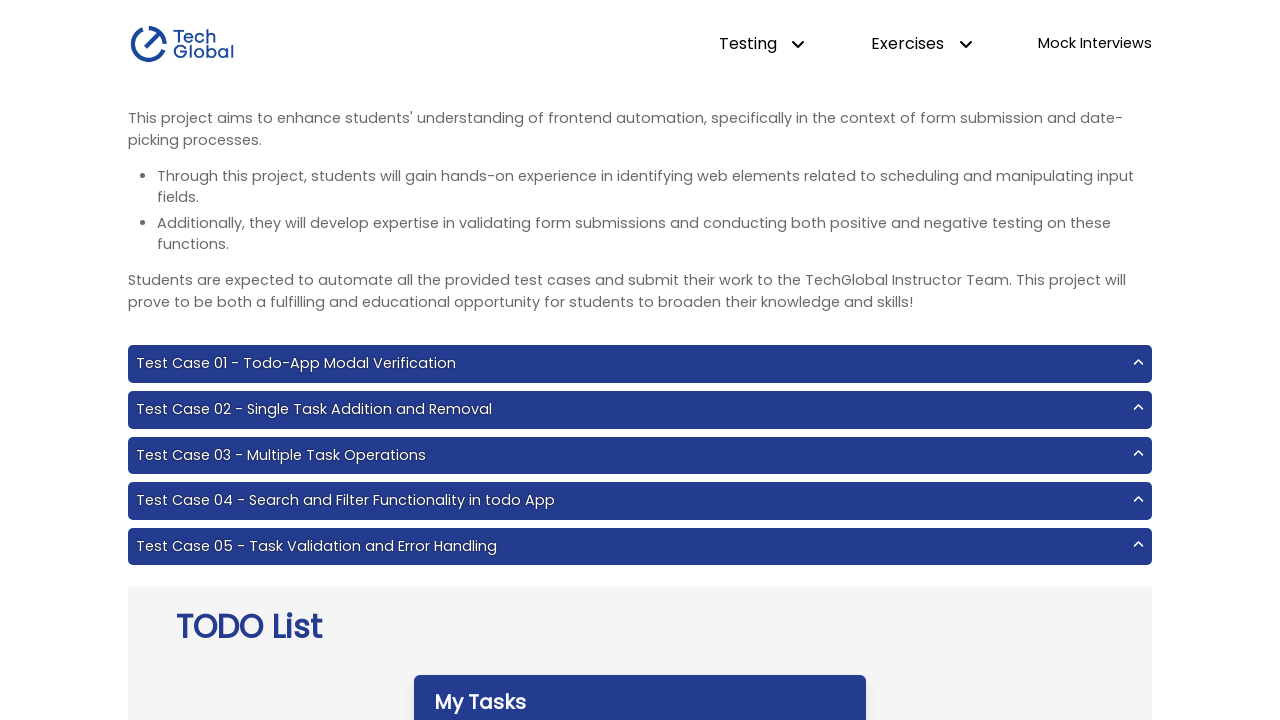

Navigated to Todo List application
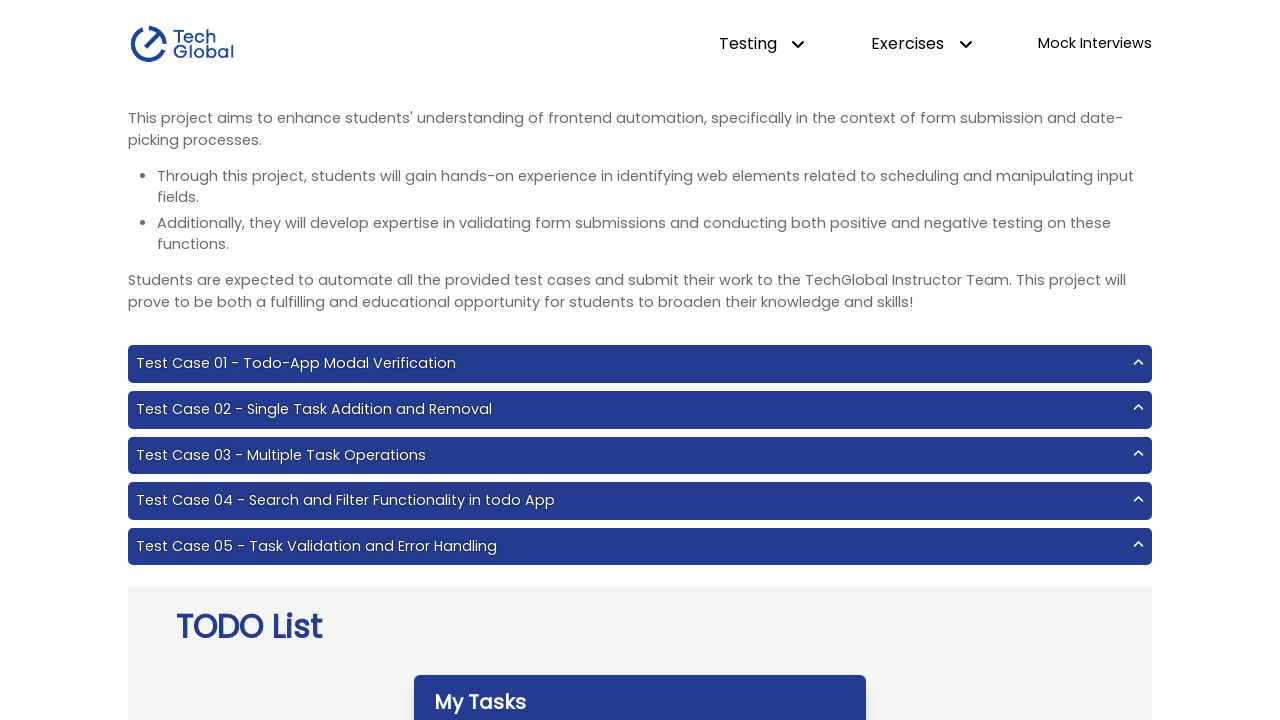

Filled input field with task 'first task' on #input-add
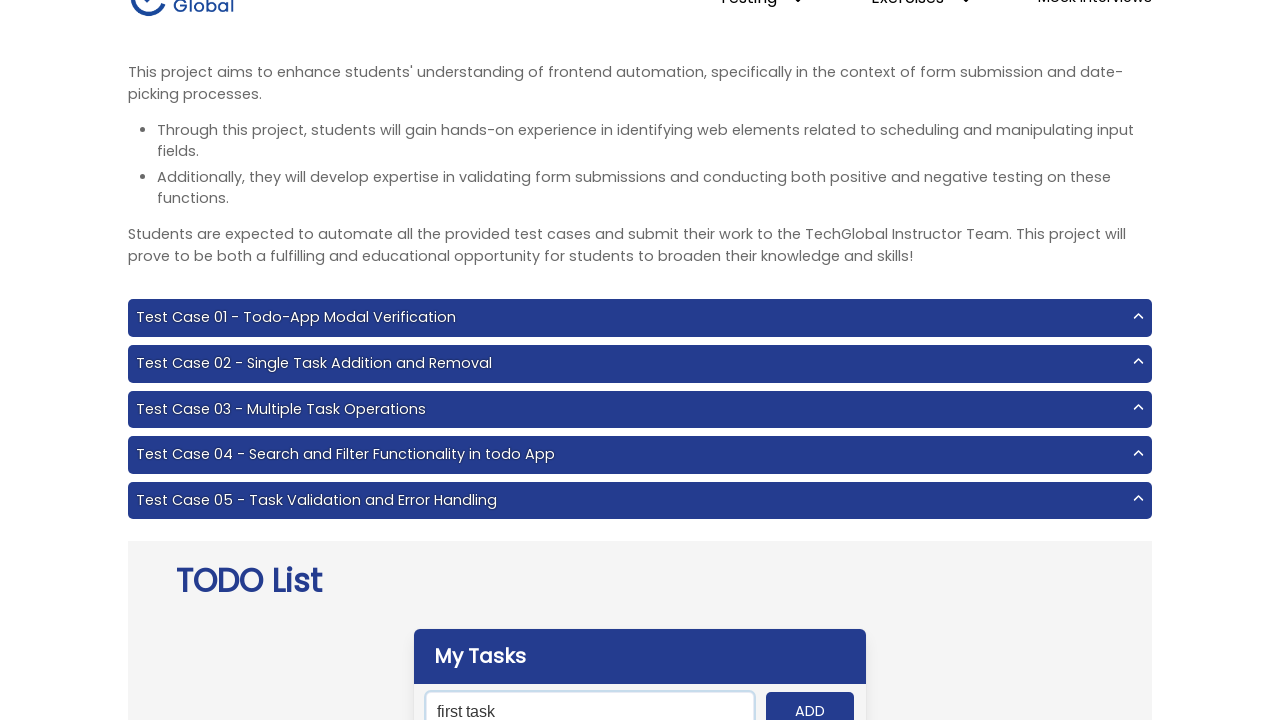

Clicked add button to create task 'first task' at (810, 701) on #add-btn
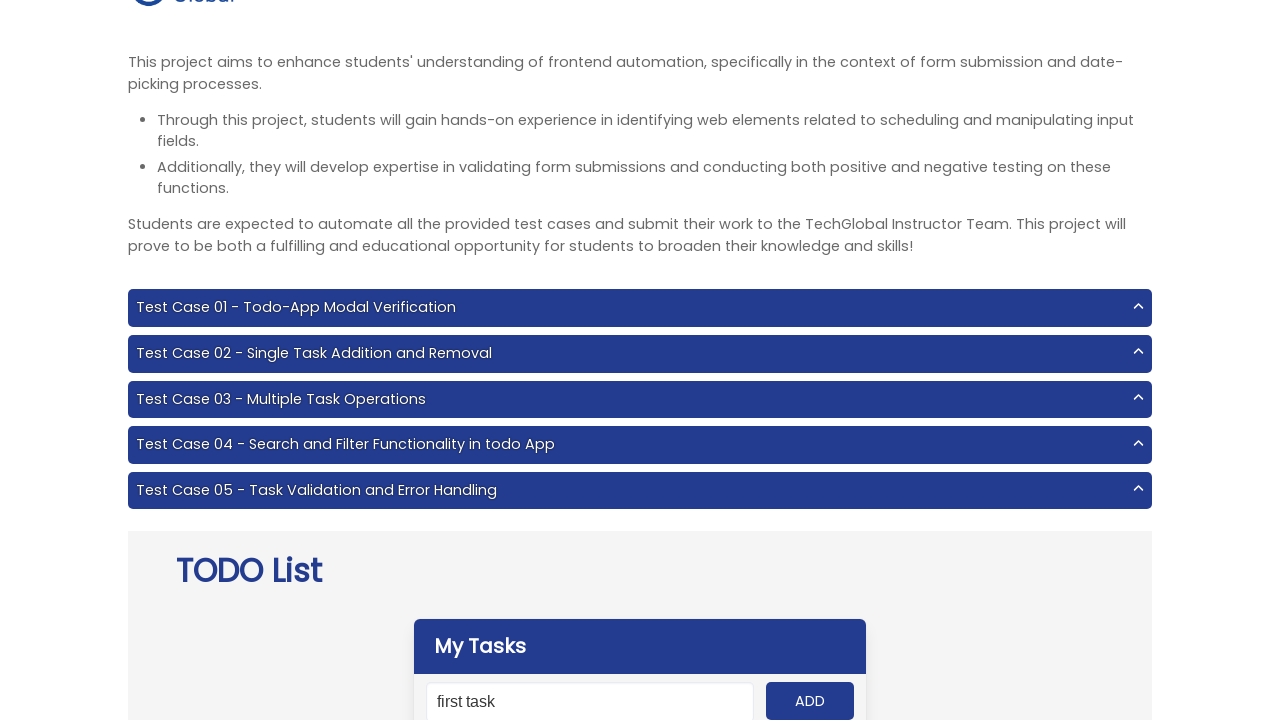

Filled input field with task 'second task' on #input-add
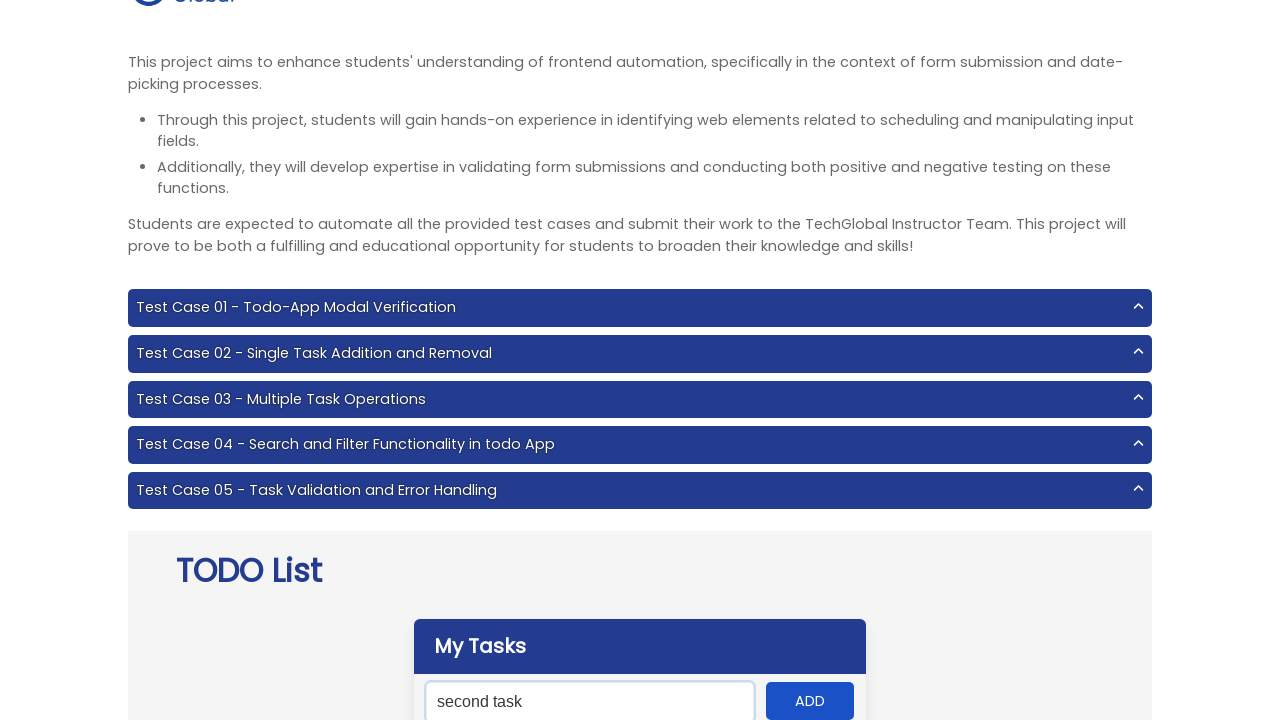

Clicked add button to create task 'second task' at (810, 701) on #add-btn
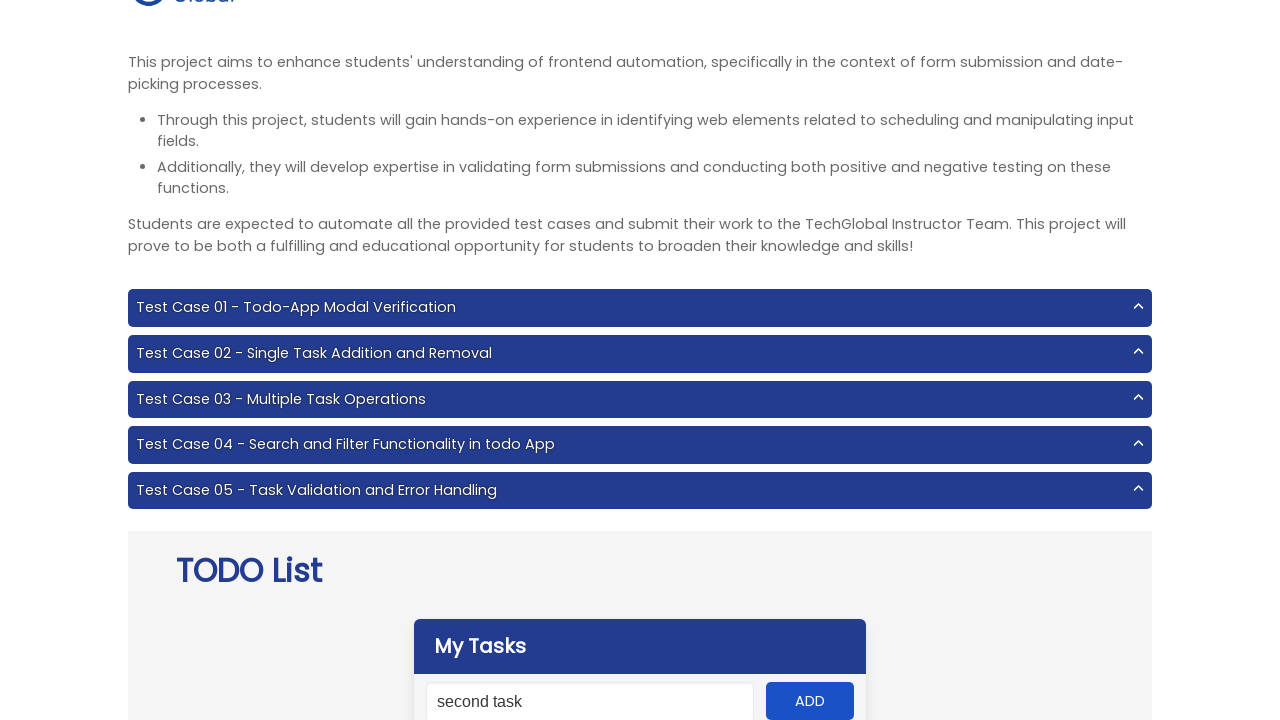

Filled input field with task 'third task' on #input-add
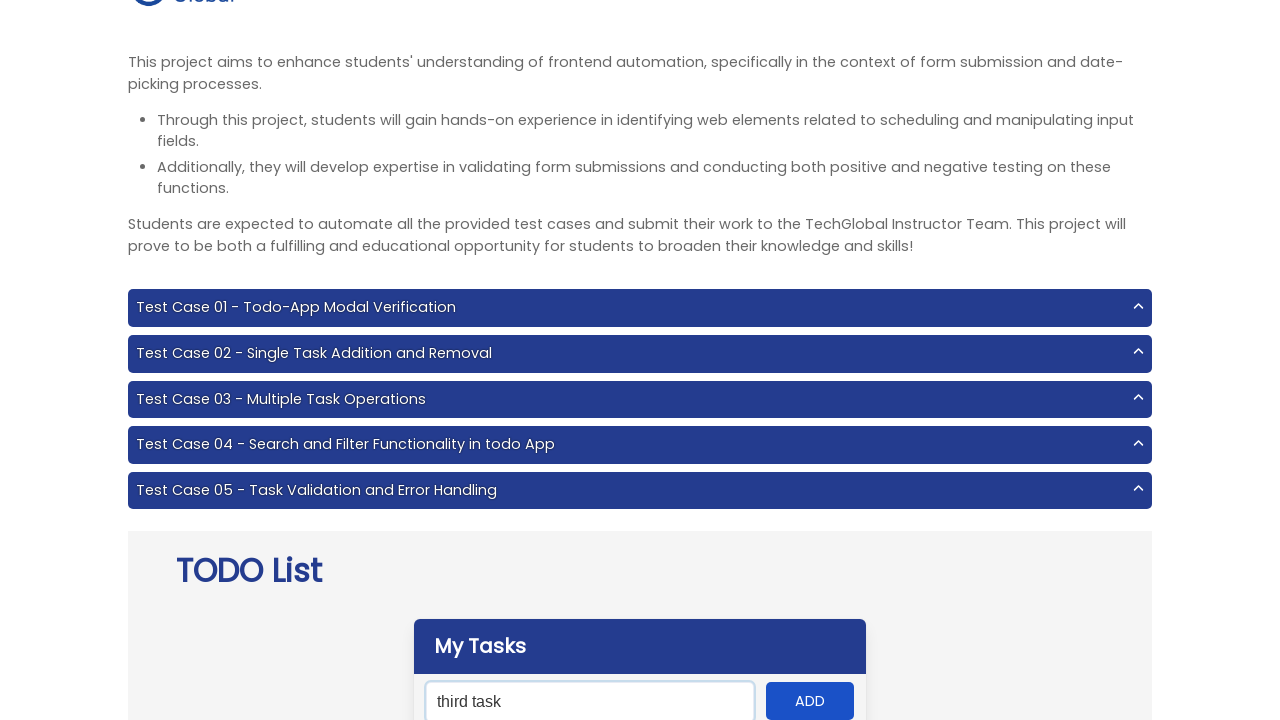

Clicked add button to create task 'third task' at (810, 701) on #add-btn
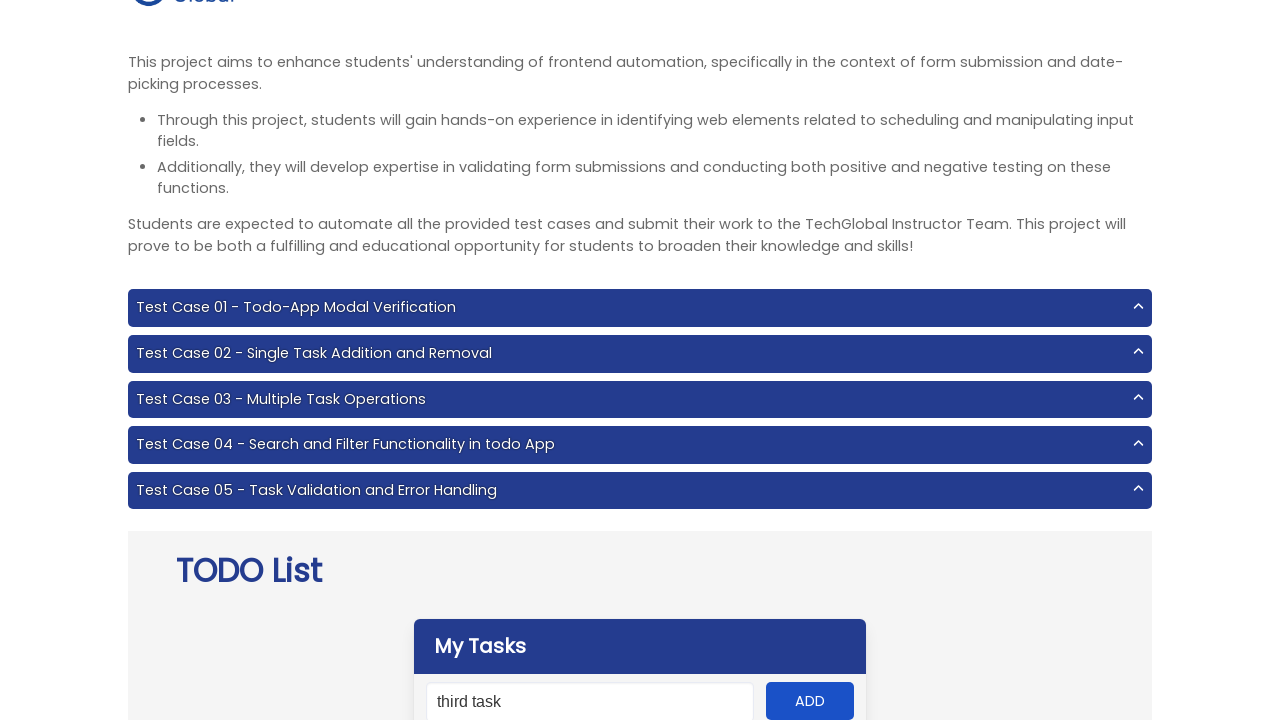

Filled input field with task 'fourth task' on #input-add
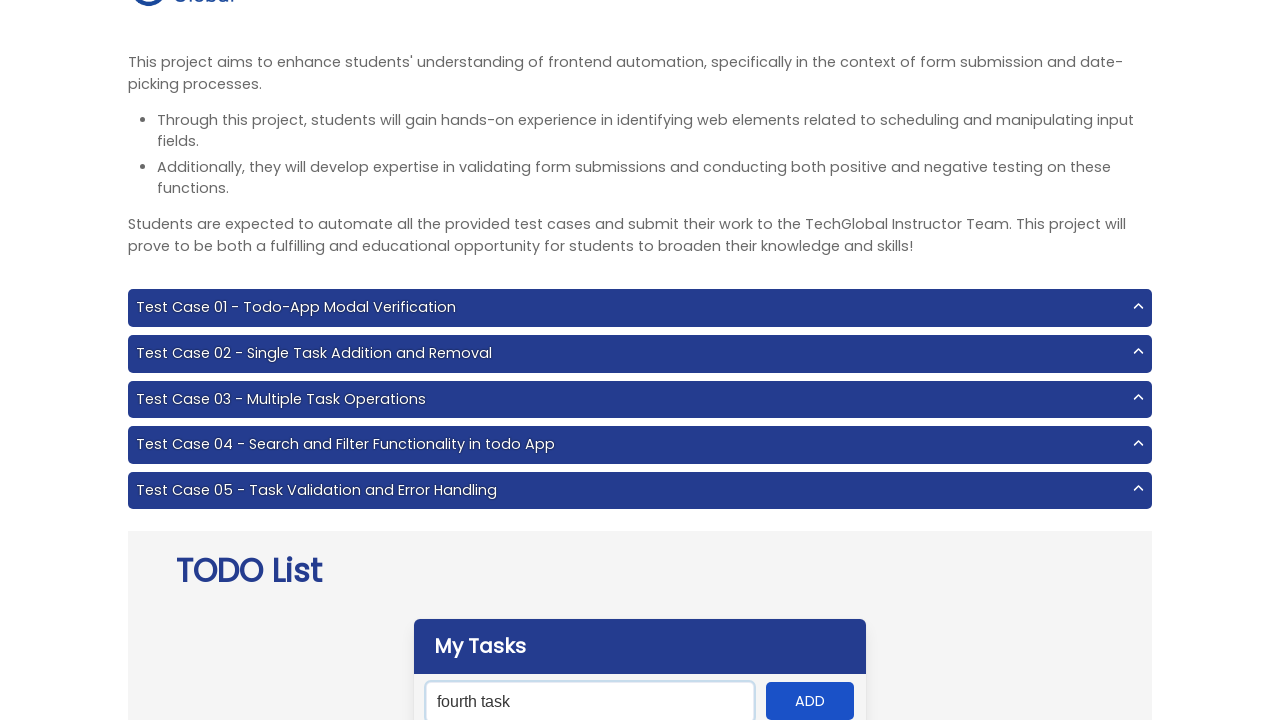

Clicked add button to create task 'fourth task' at (810, 701) on #add-btn
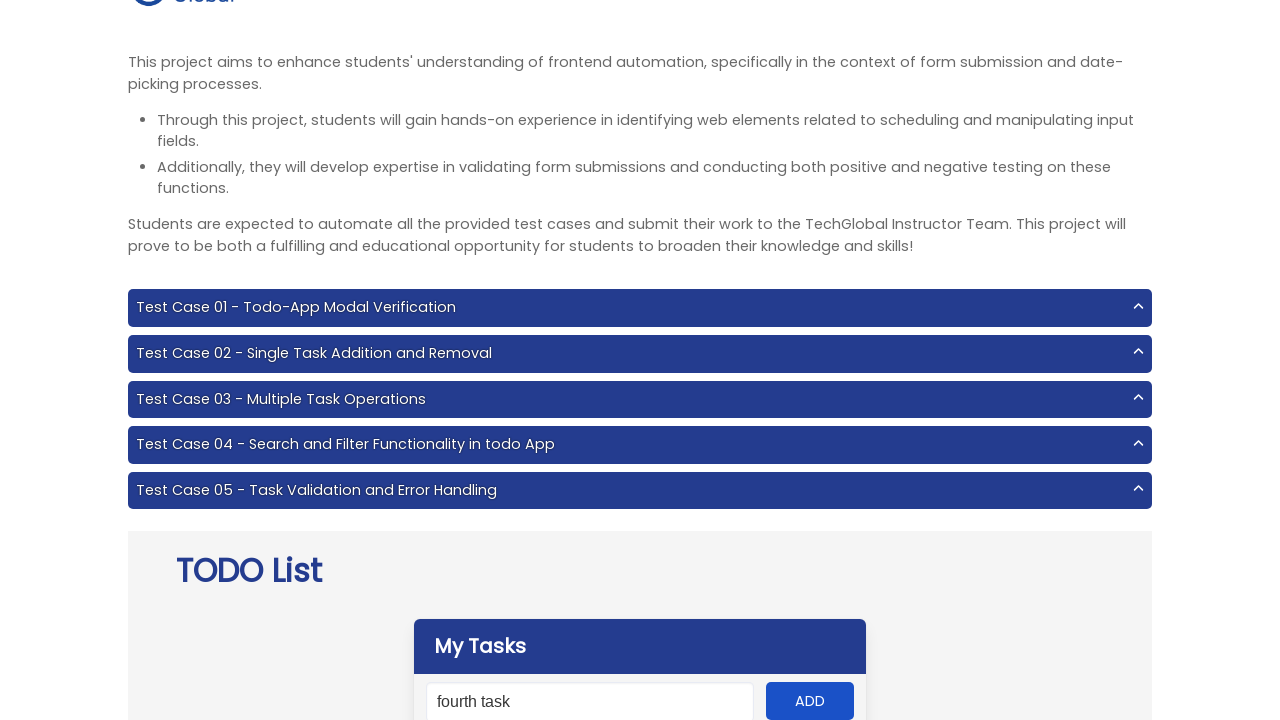

Filled input field with task 'fifth task' on #input-add
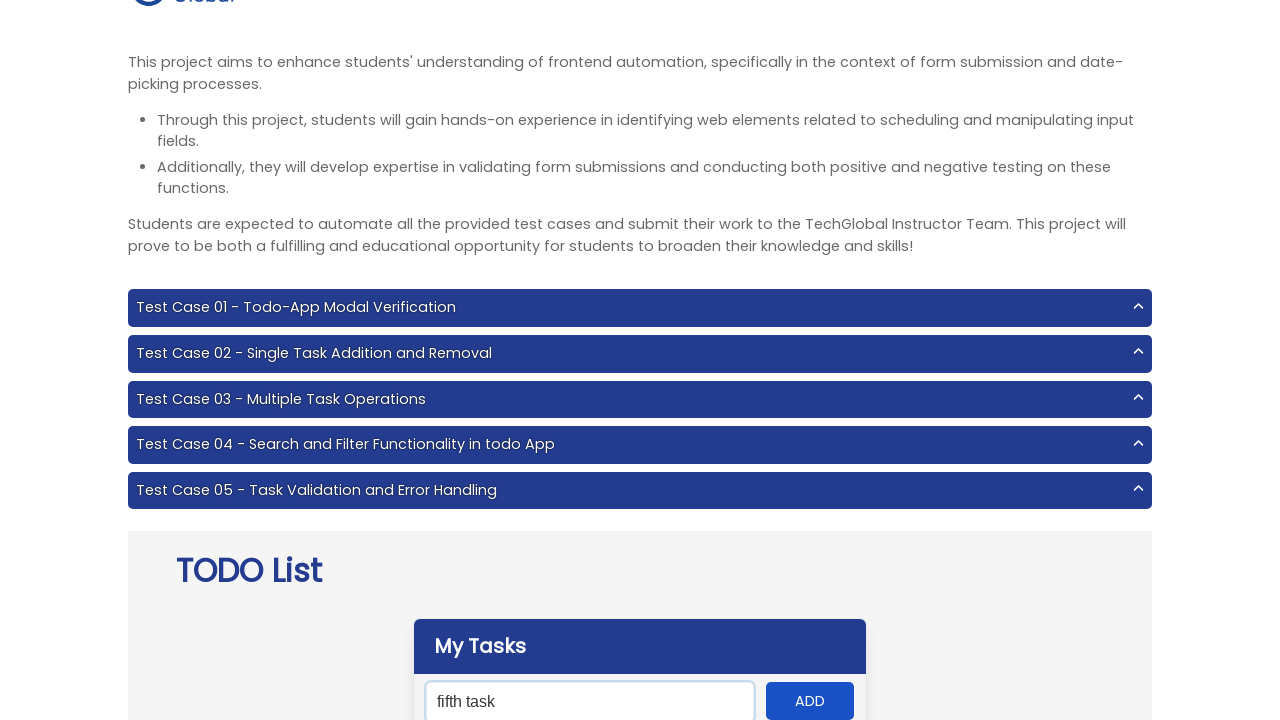

Clicked add button to create task 'fifth task' at (810, 701) on #add-btn
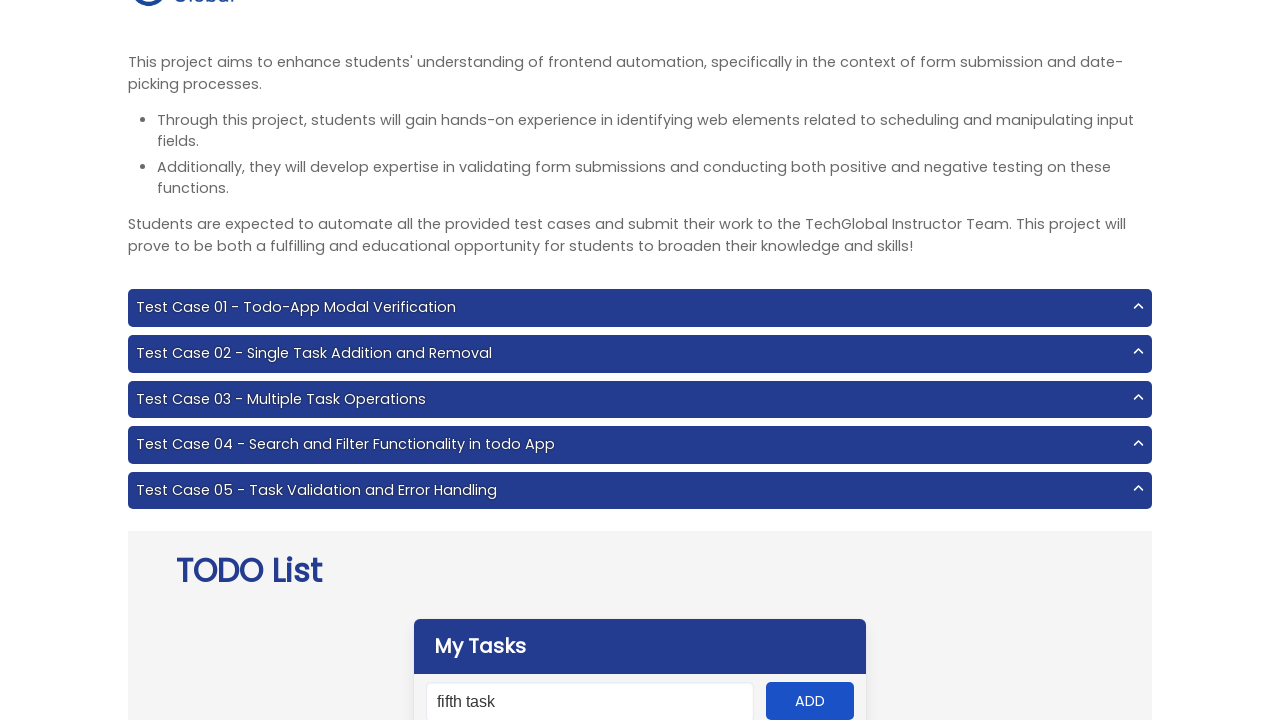

Marked task 1 as complete at (437, 361) on svg[class*='circle-check'] >> nth=0
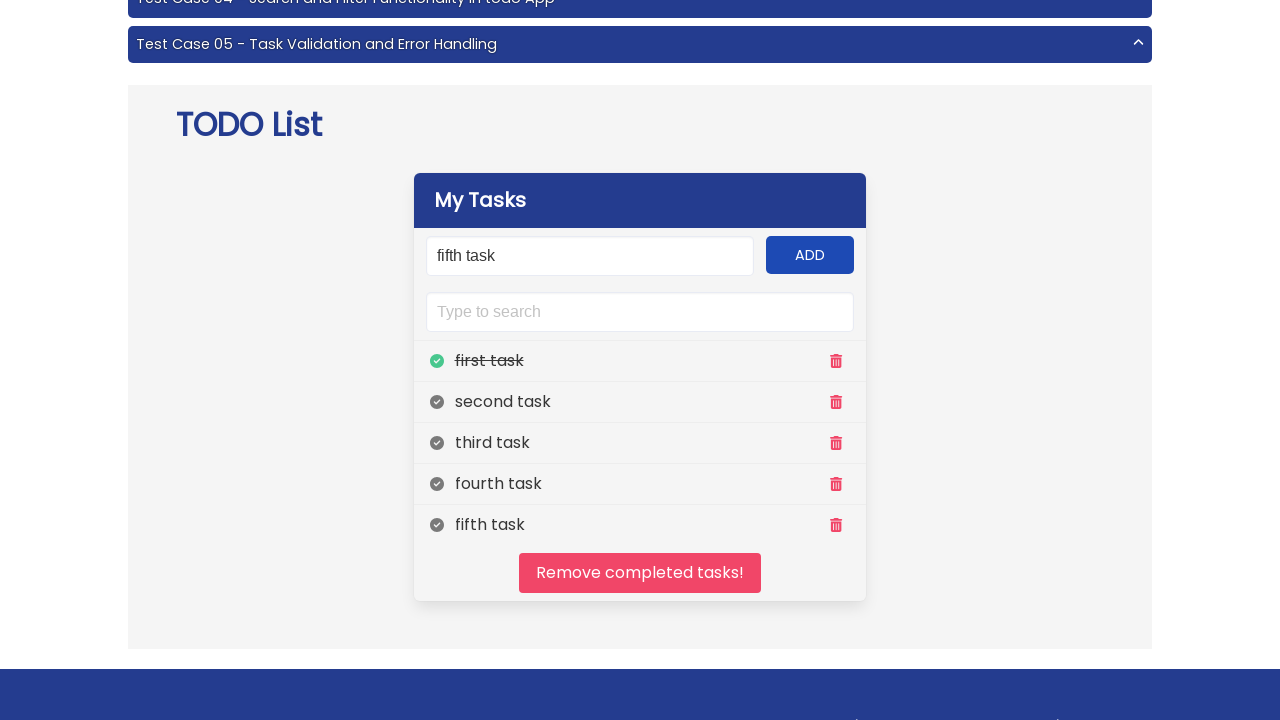

Marked task 2 as complete at (437, 402) on svg[class*='circle-check'] >> nth=1
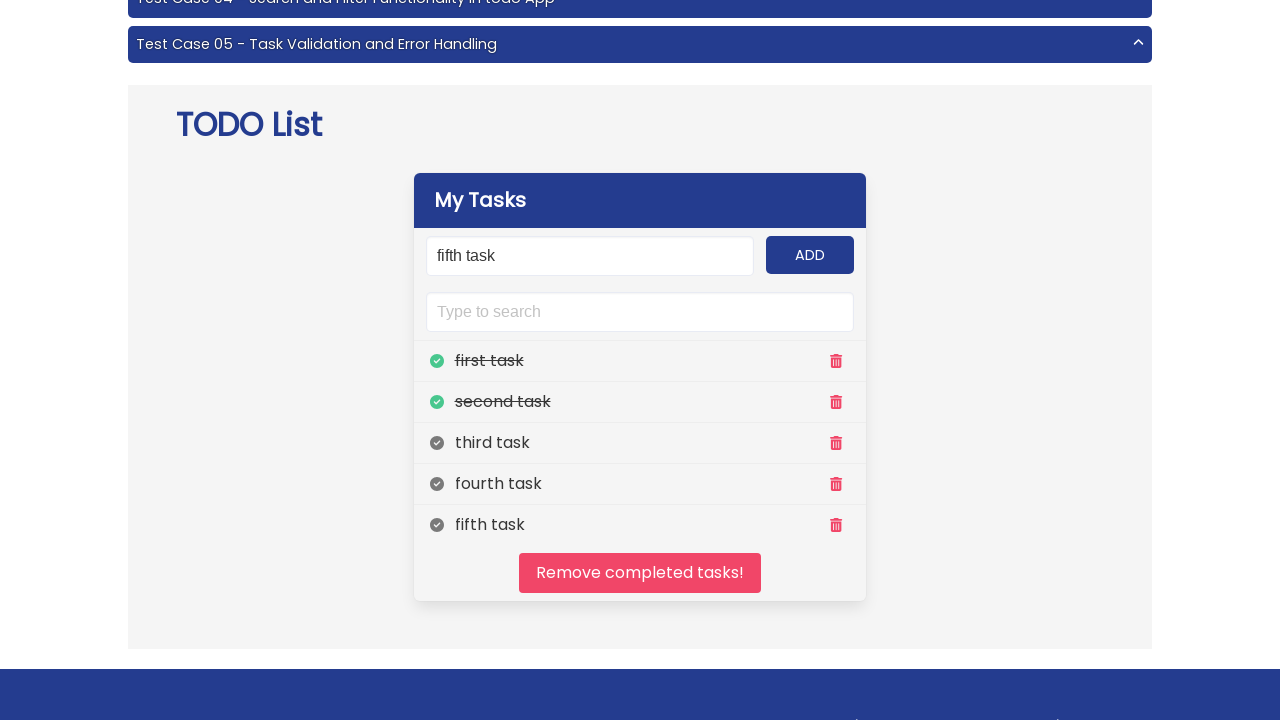

Marked task 3 as complete at (437, 443) on svg[class*='circle-check'] >> nth=2
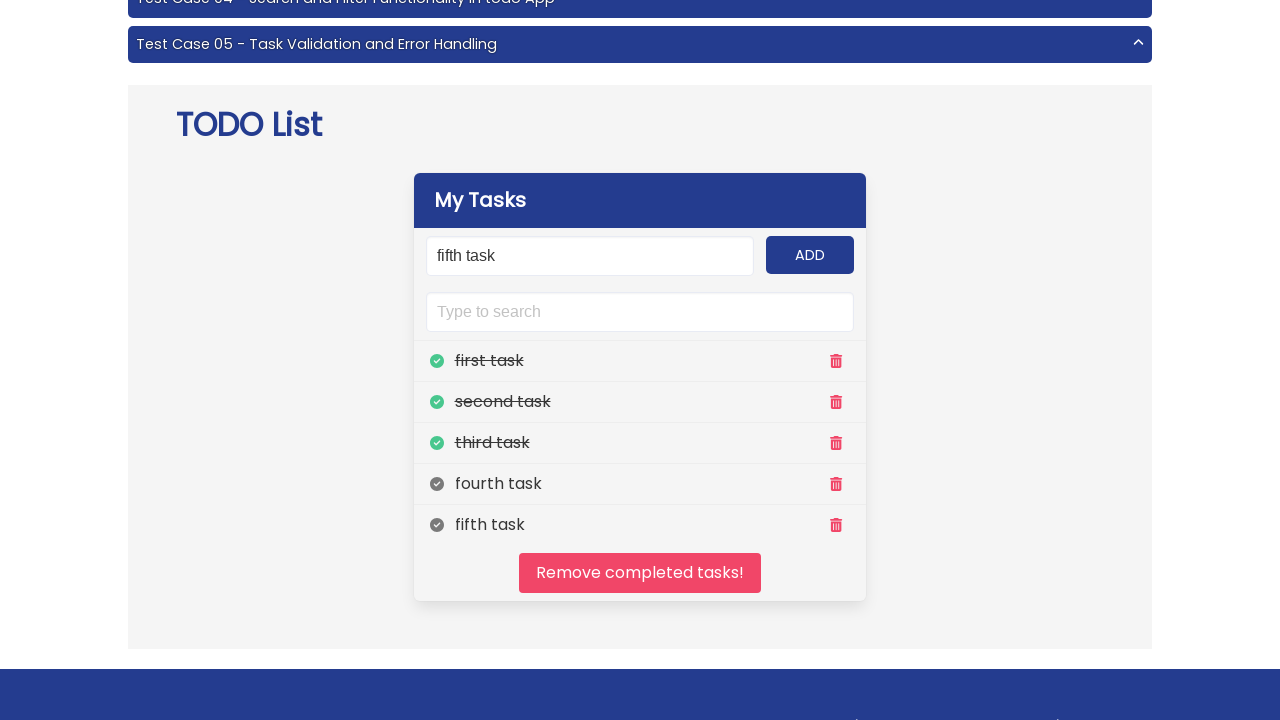

Marked task 4 as complete at (437, 484) on svg[class*='circle-check'] >> nth=3
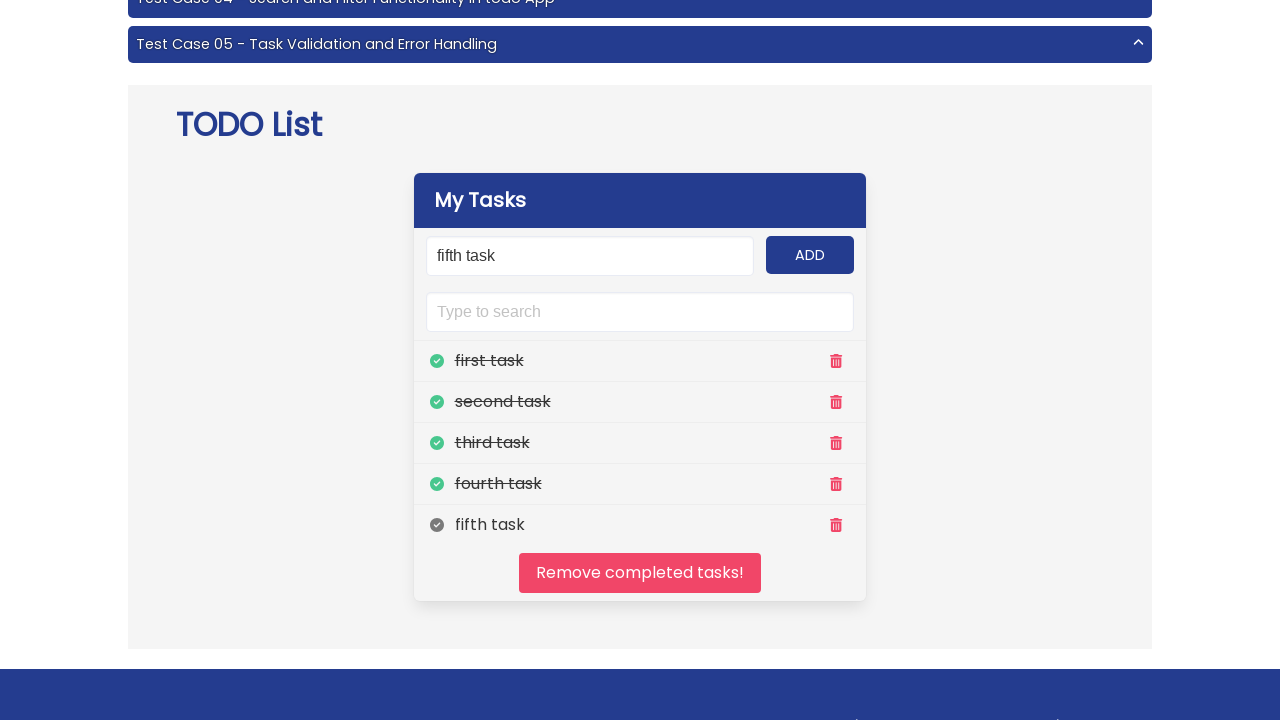

Marked task 5 as complete at (437, 525) on svg[class*='circle-check'] >> nth=4
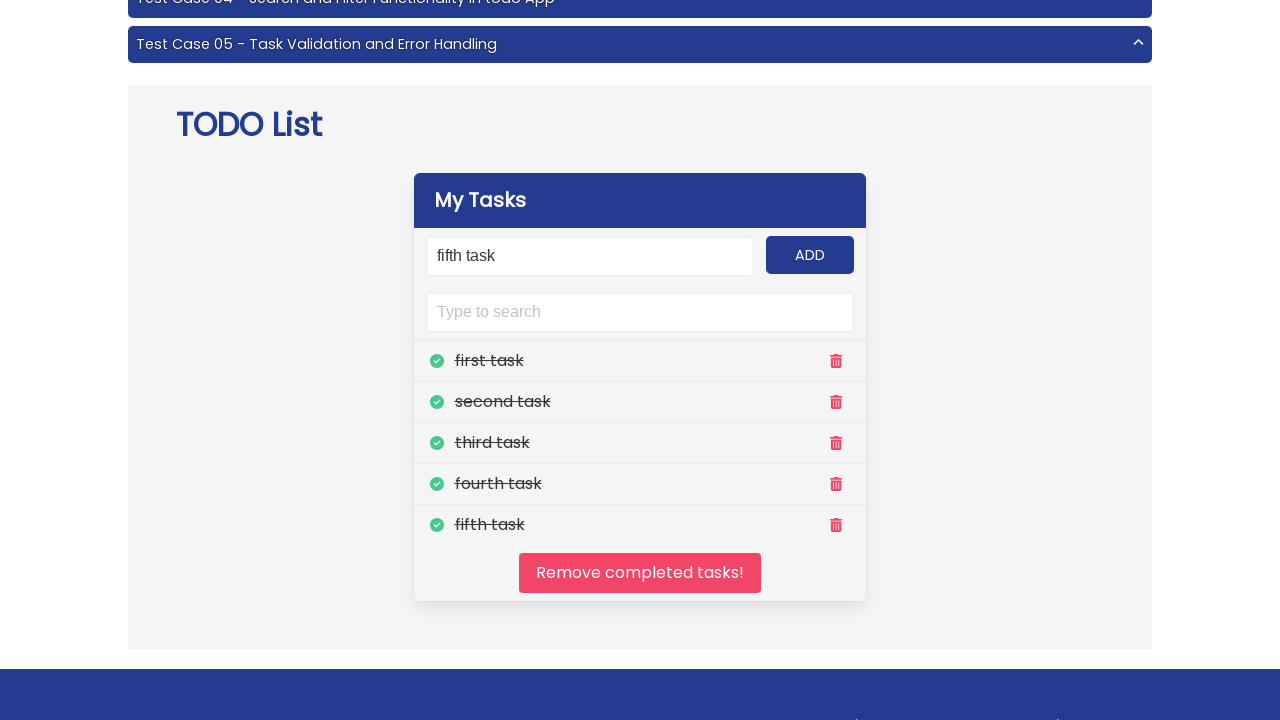

Clicked clear button to remove all completed tasks at (640, 573) on #clear
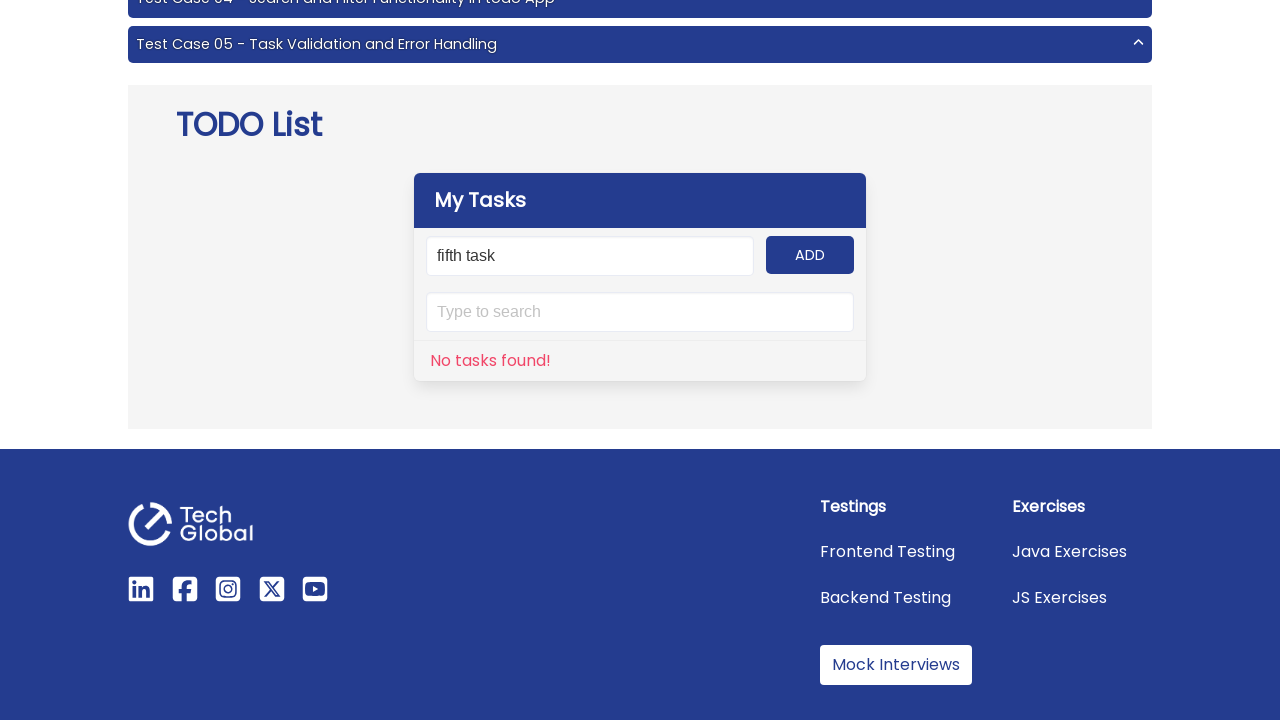

Verified todo list is now empty
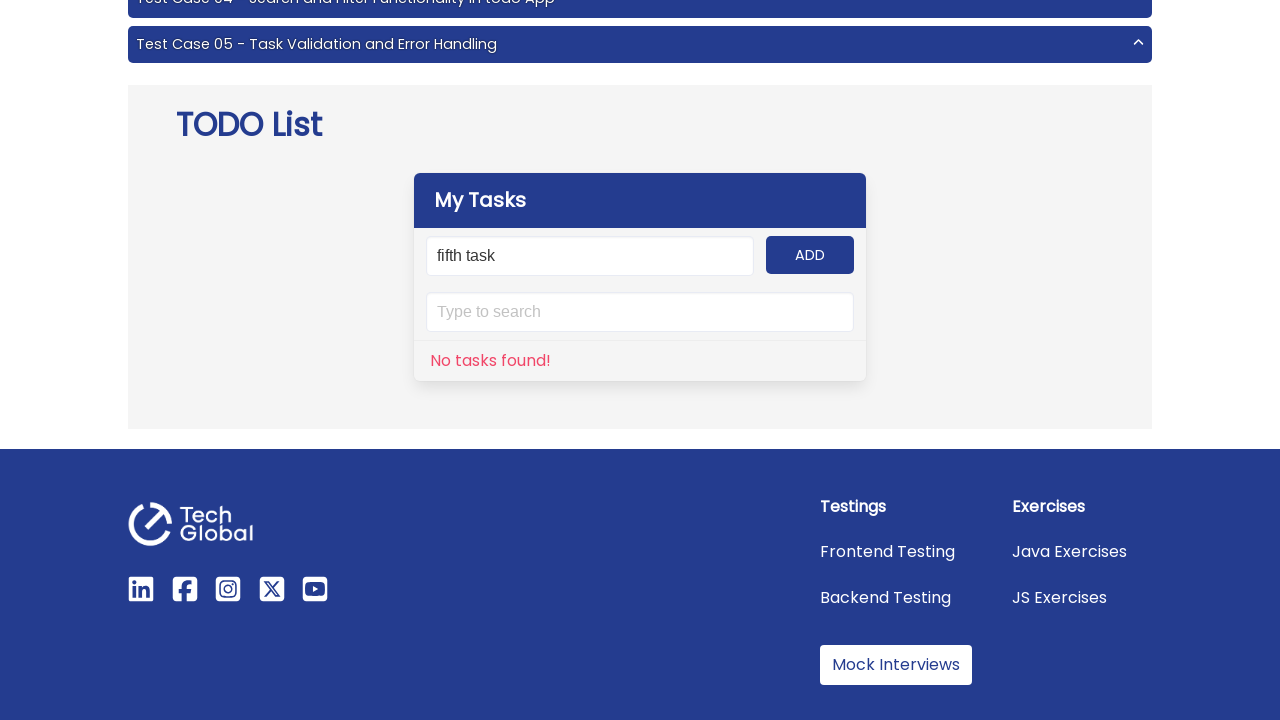

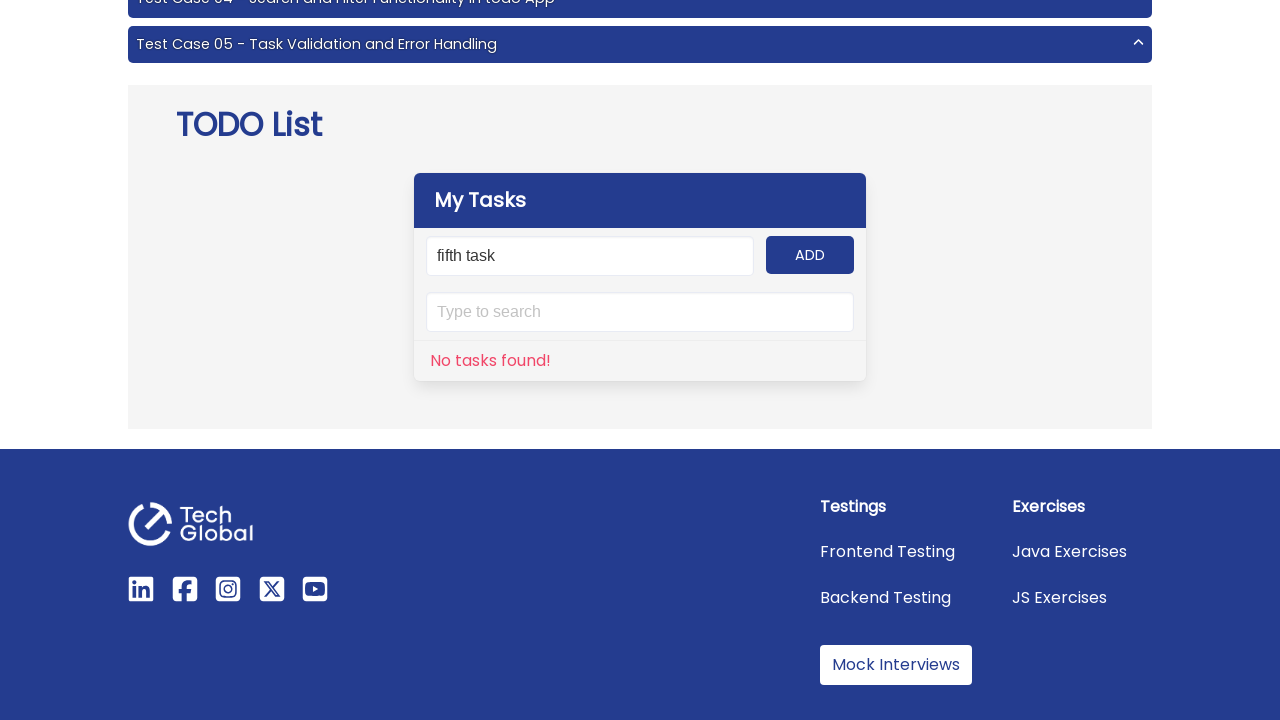